Demonstrates locating and filling an input field using XPath selector

Starting URL: https://www.saucedemo.com/

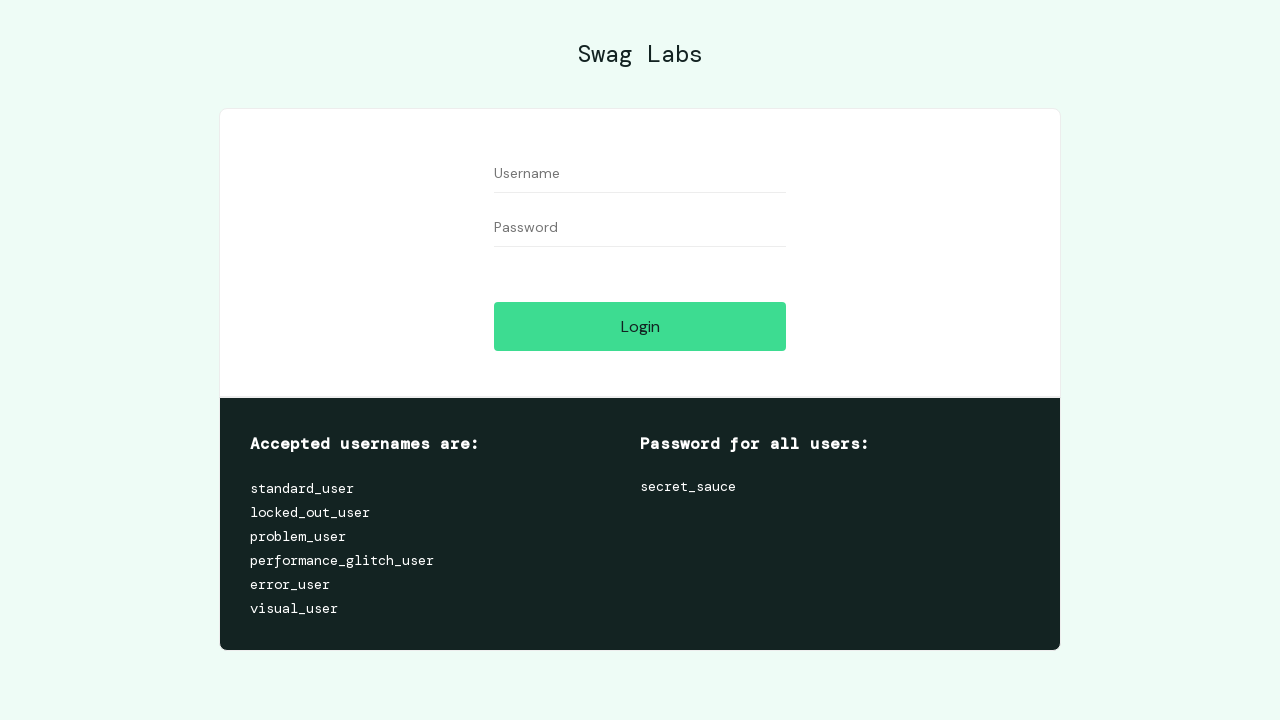

Filled username field with 'standard_user' using XPath selector on xpath=//*[@id='user-name']
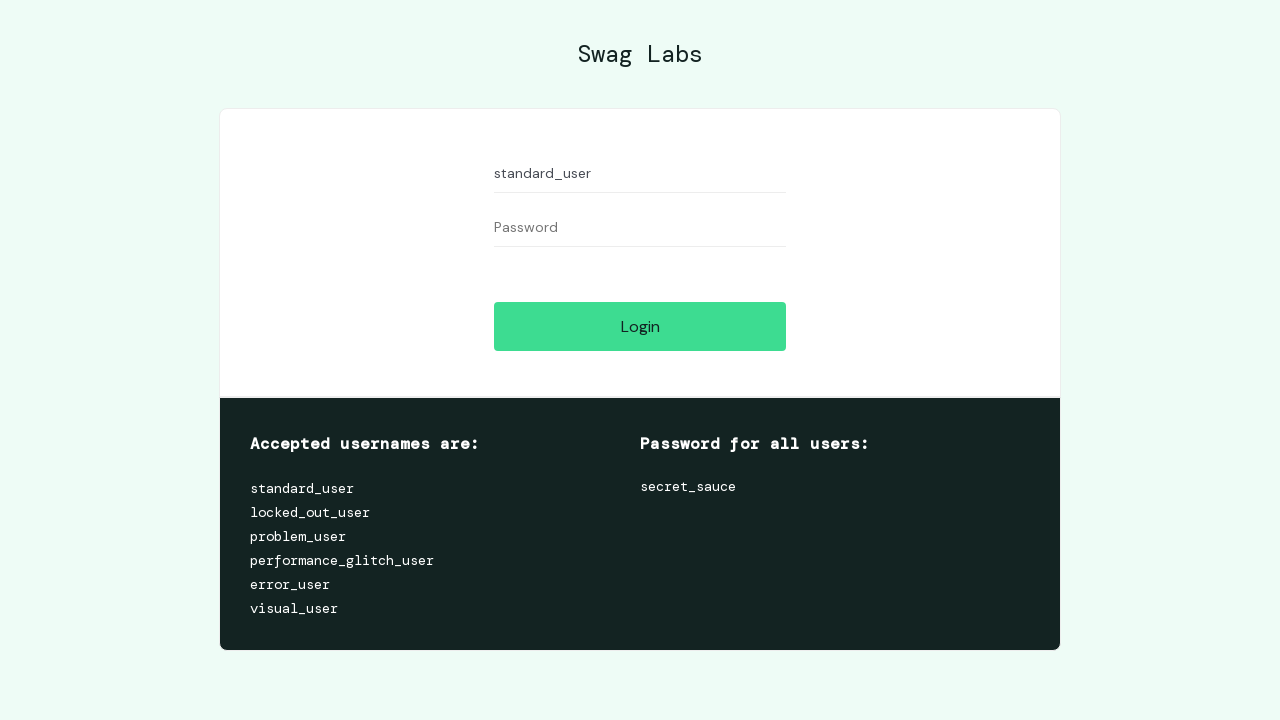

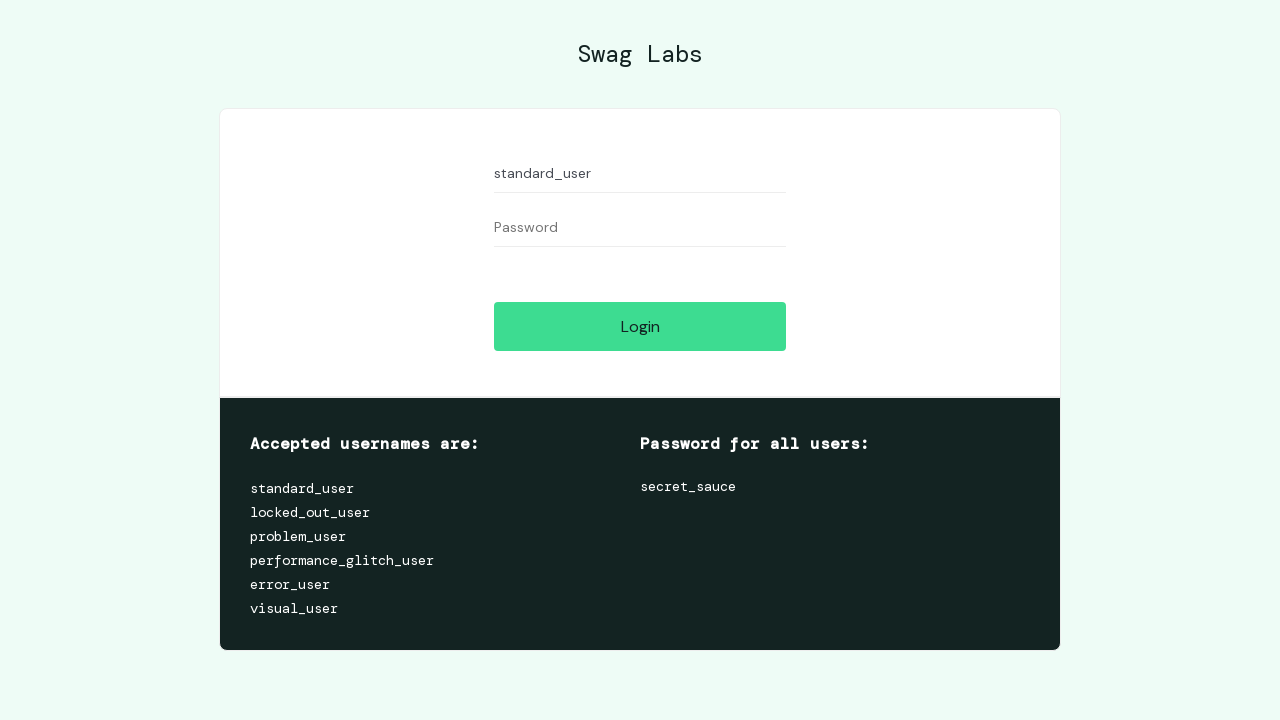